Tests that the text input field clears after adding a todo item

Starting URL: https://demo.playwright.dev/todomvc

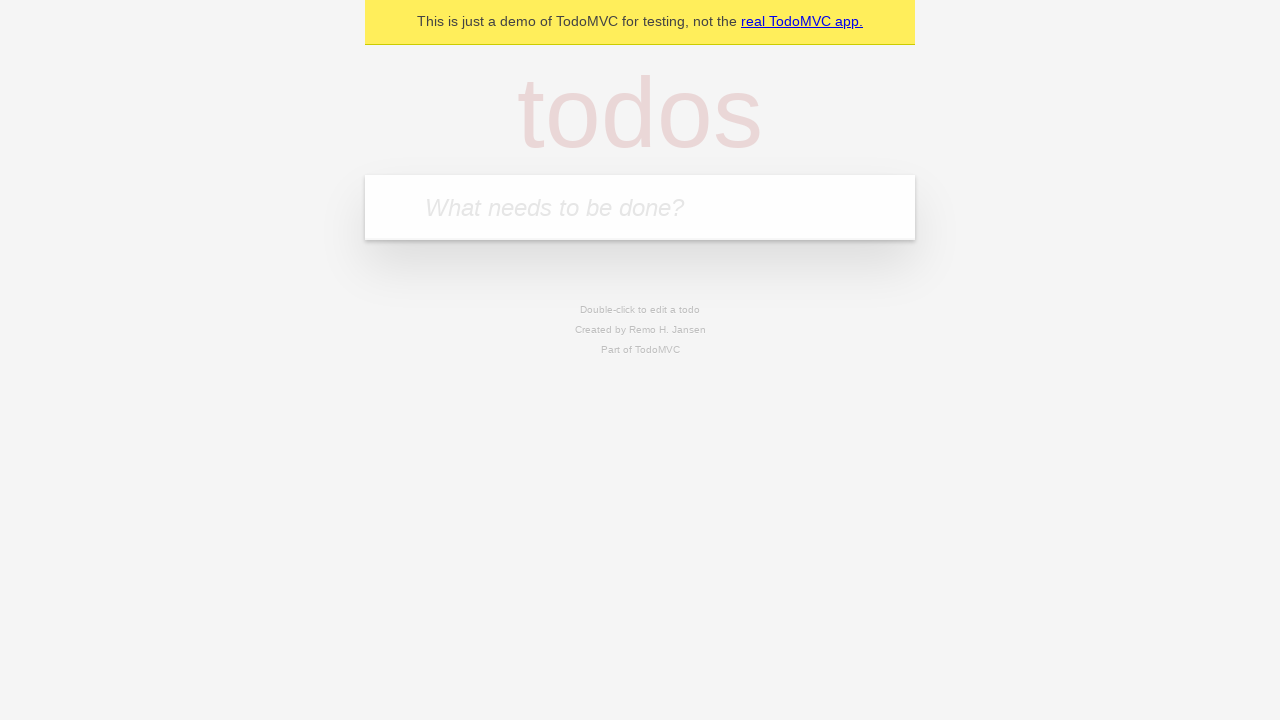

Filled todo input field with 'buy some cheese' on internal:attr=[placeholder="What needs to be done?"i]
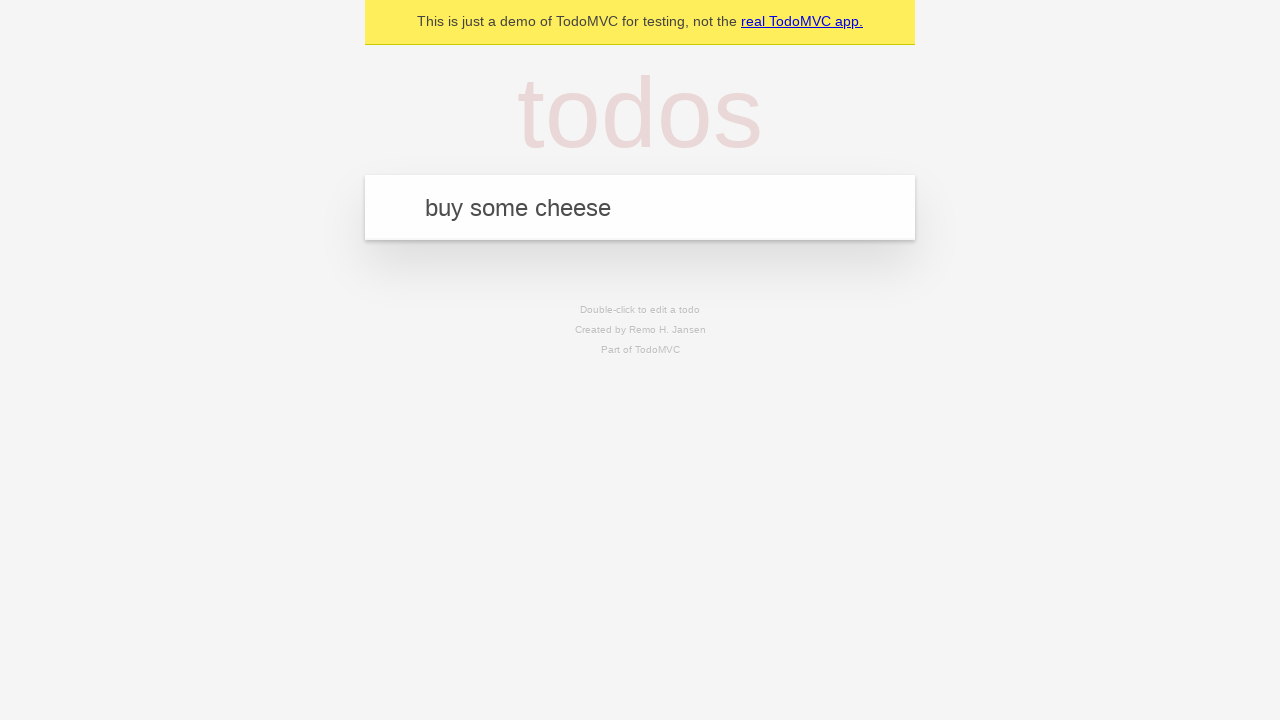

Pressed Enter to add todo item on internal:attr=[placeholder="What needs to be done?"i]
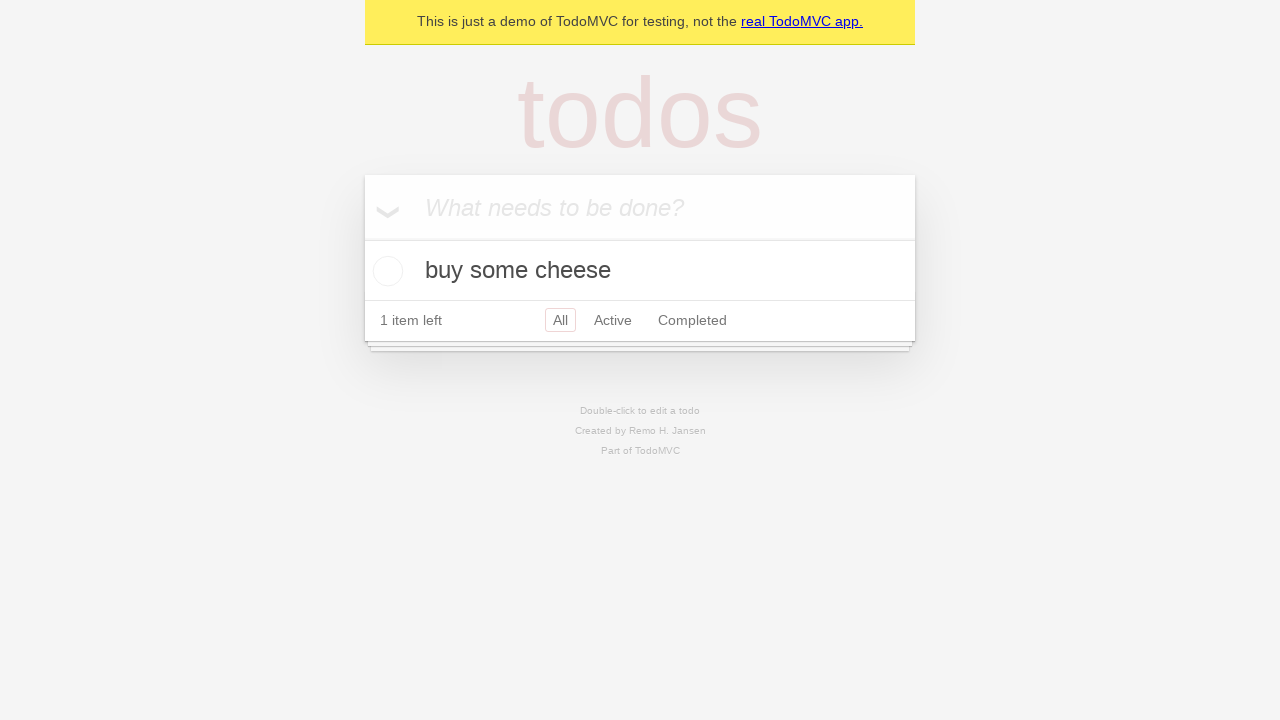

Waited for todo item to be added and visible
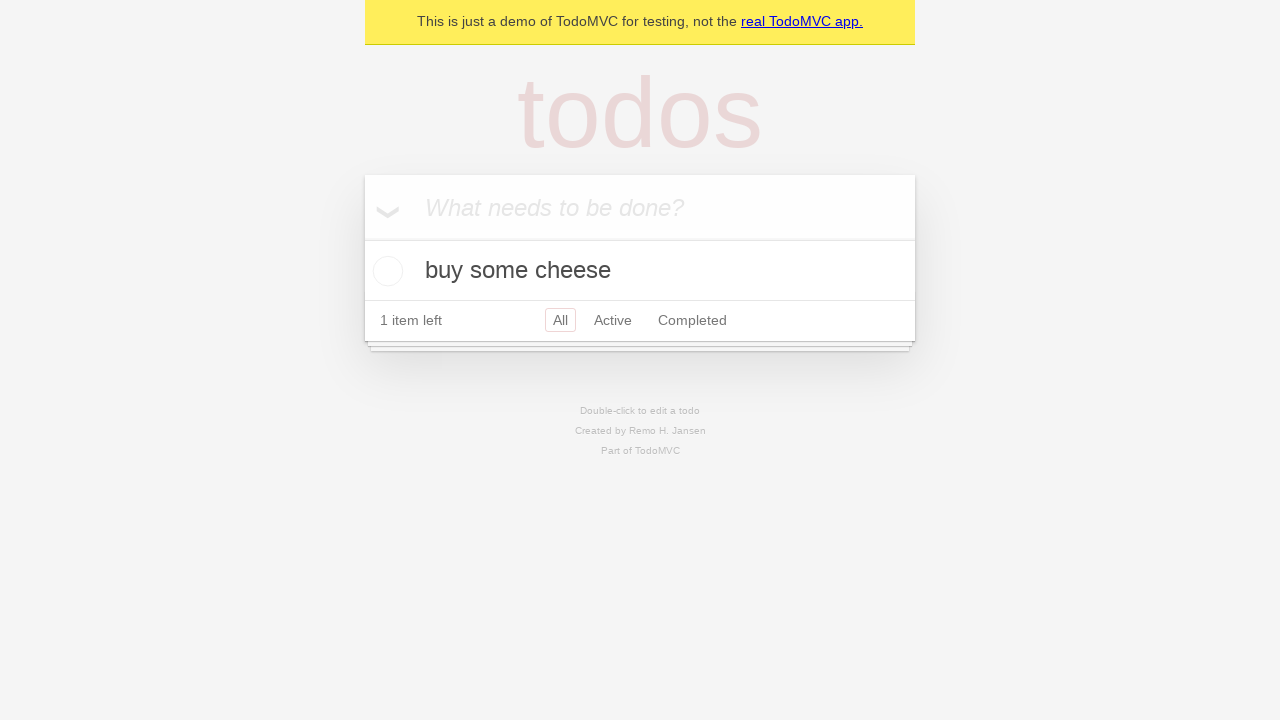

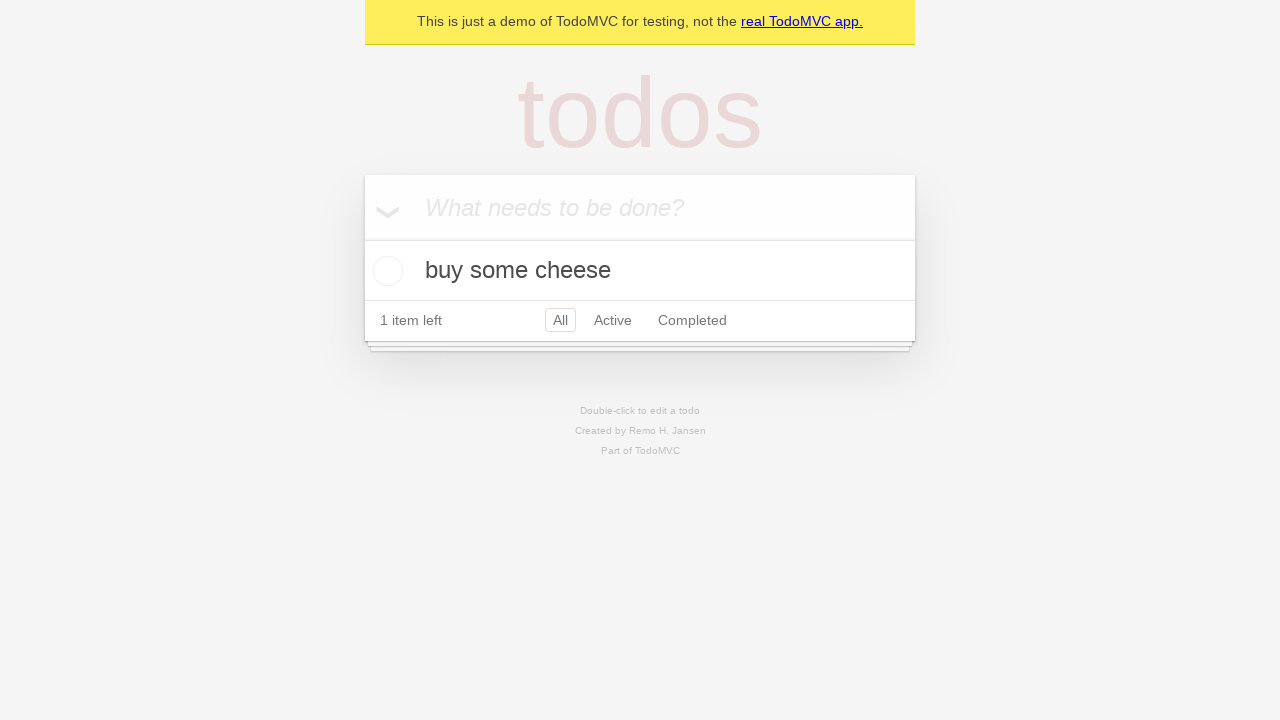